Tests keyboard navigation accessibility by pressing Tab key multiple times to navigate through focusable elements

Starting URL: https://bob-takuya.github.io/archi-site/

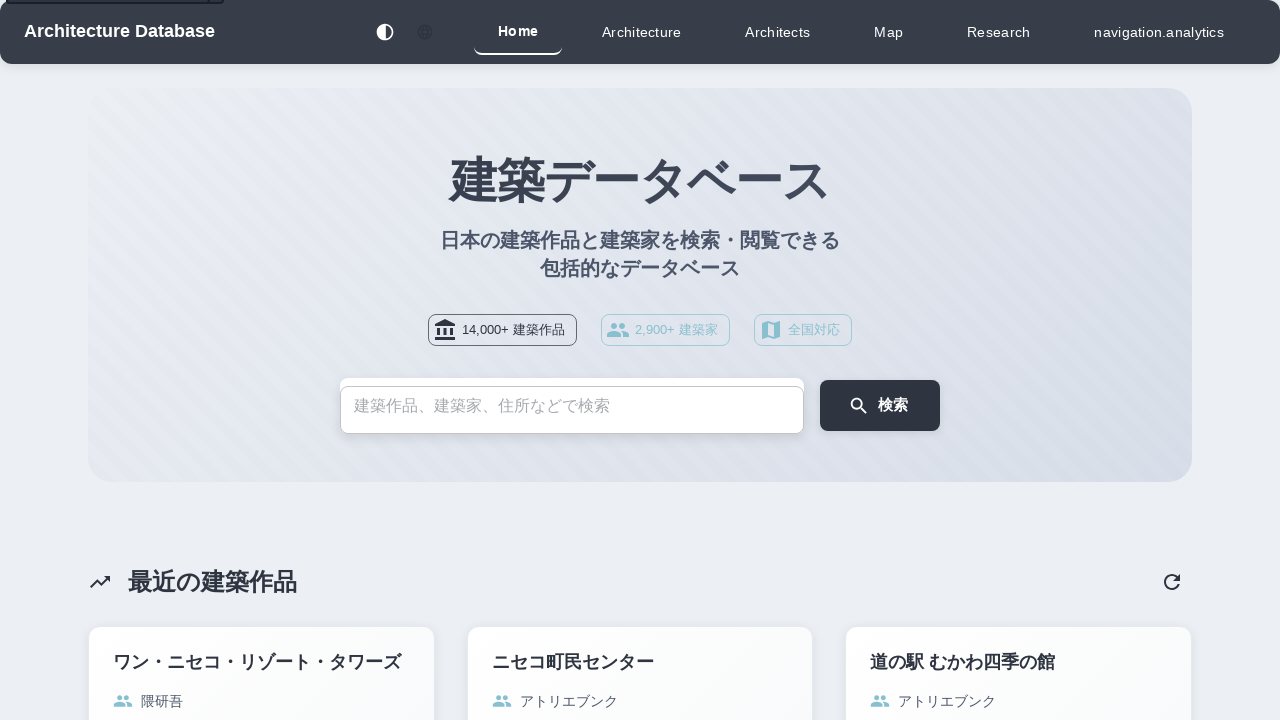

Page loaded and network idle state reached
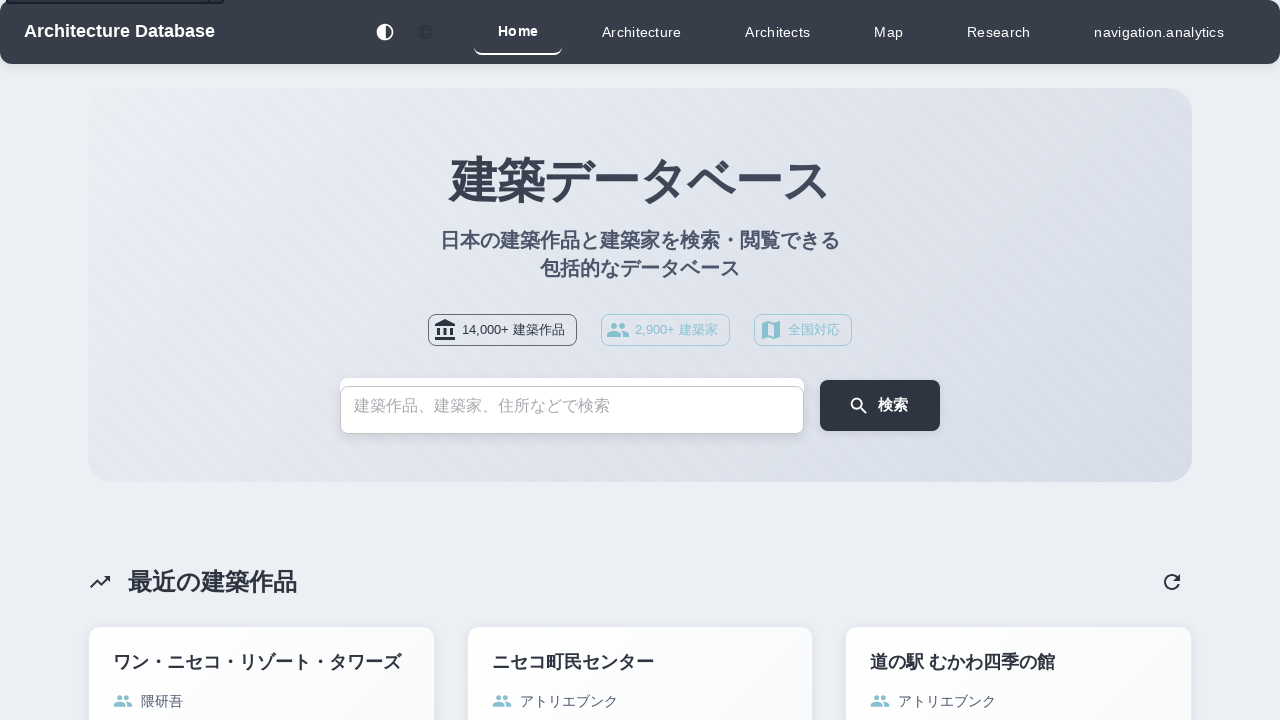

Pressed Tab key - navigated to first focusable element
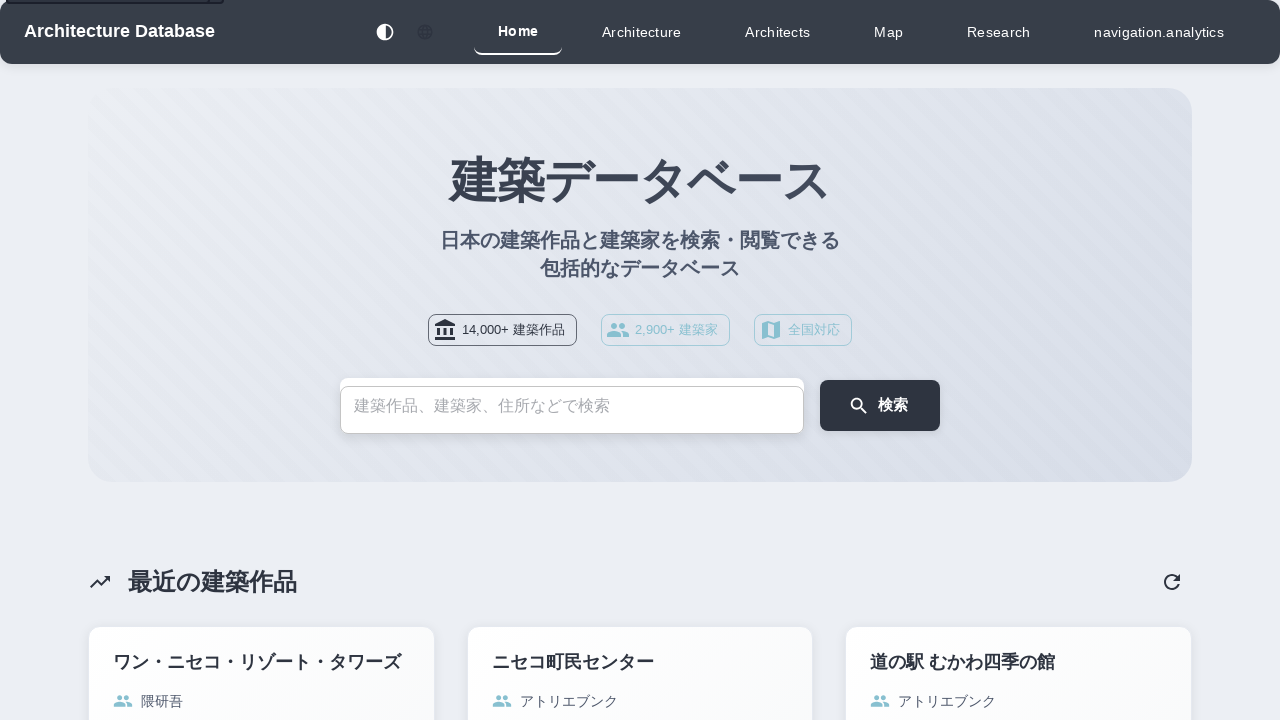

Waited 100ms for focus change to render
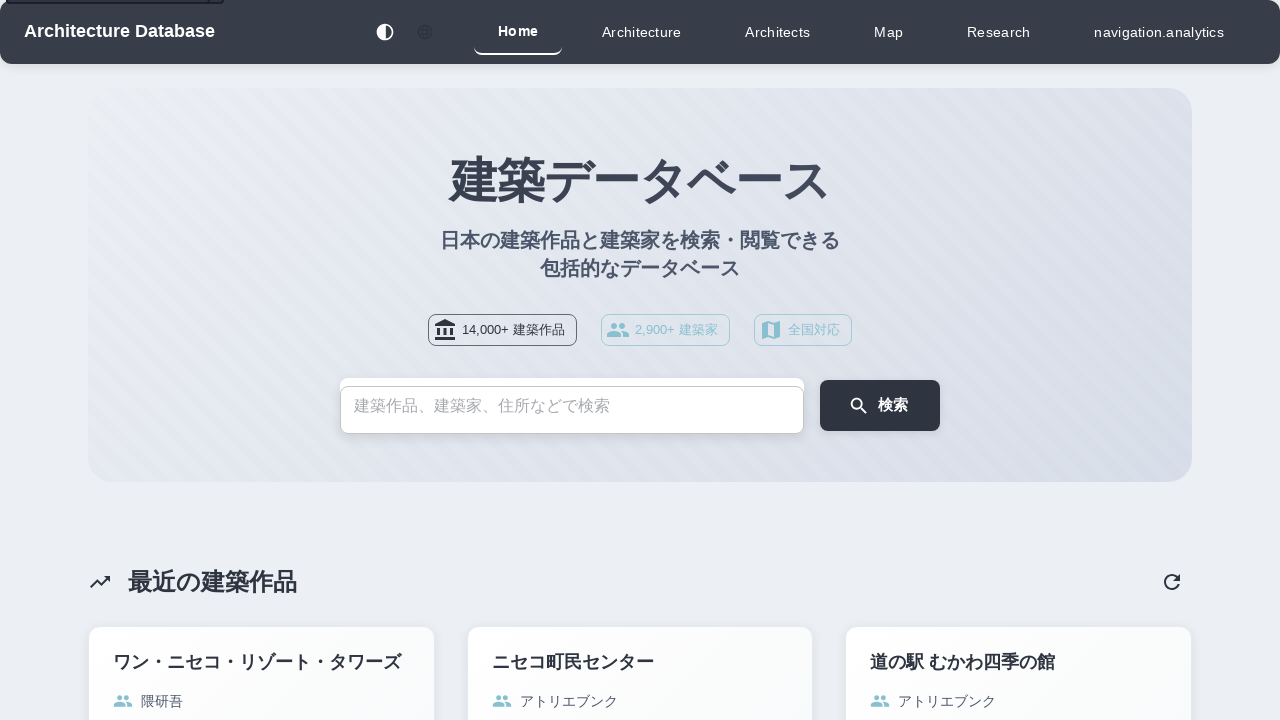

Pressed Tab key - navigated to second focusable element
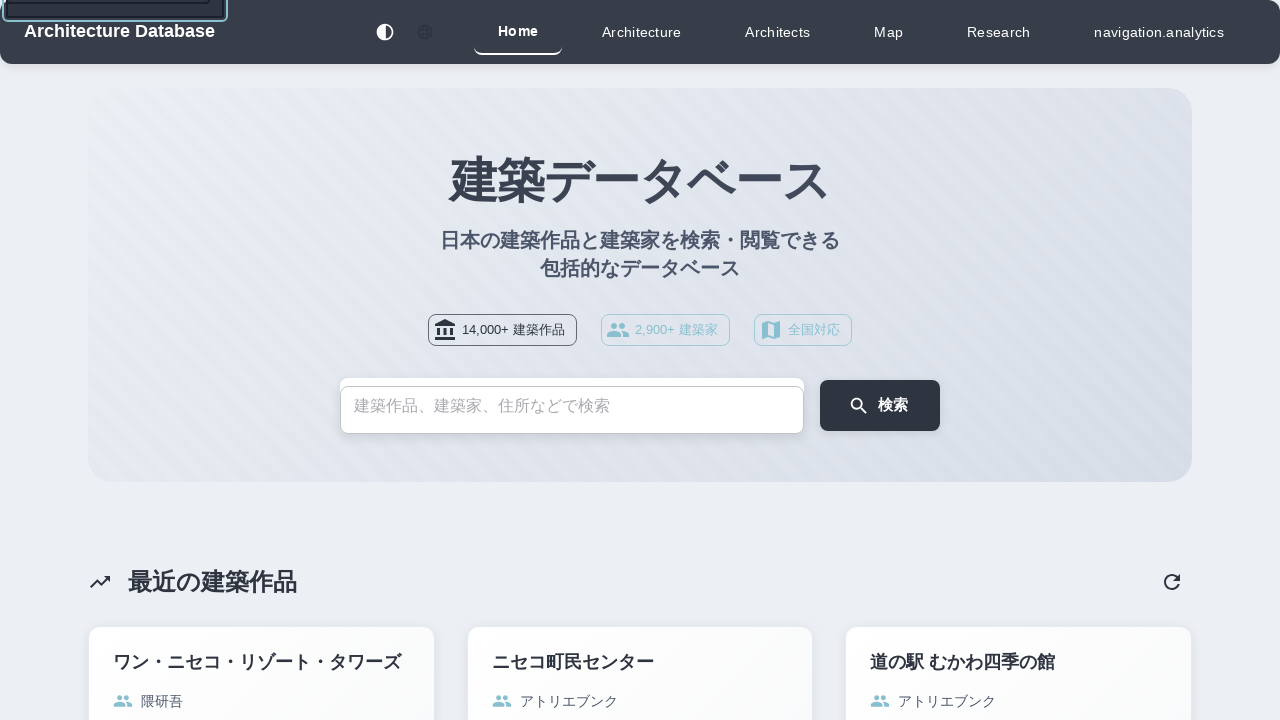

Waited 100ms for focus change to render
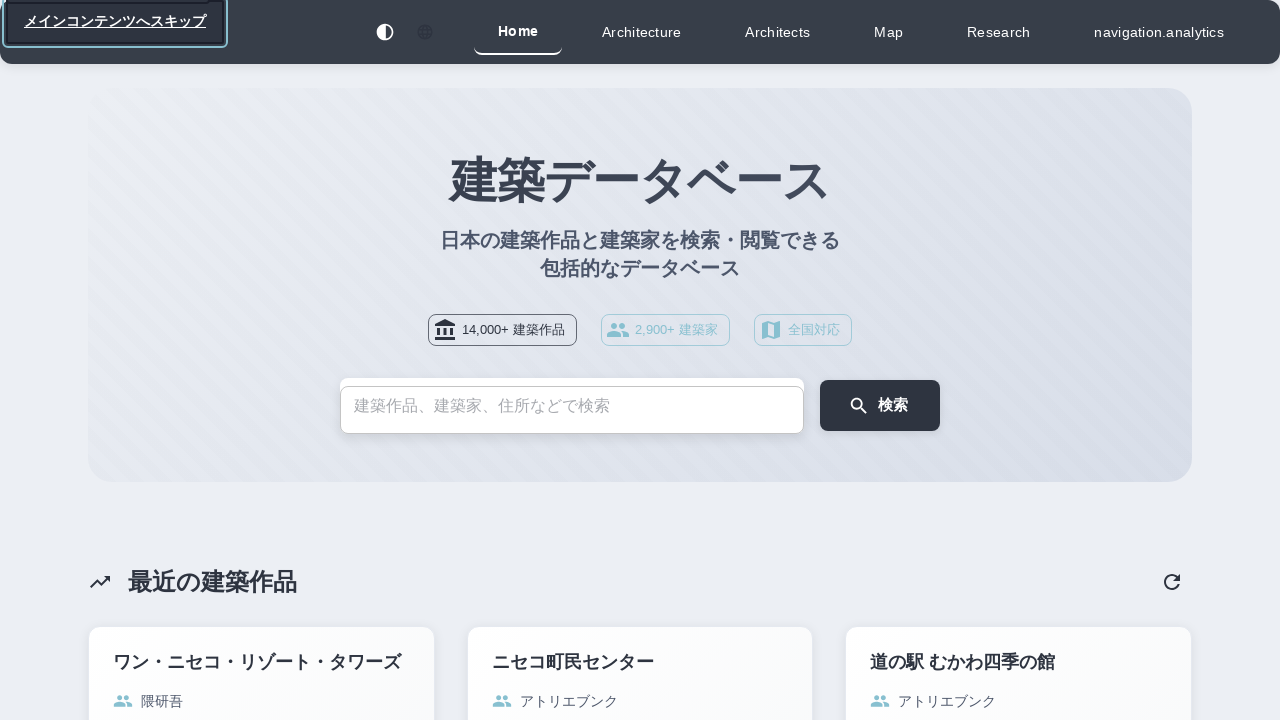

Pressed Tab key - navigated to third focusable element
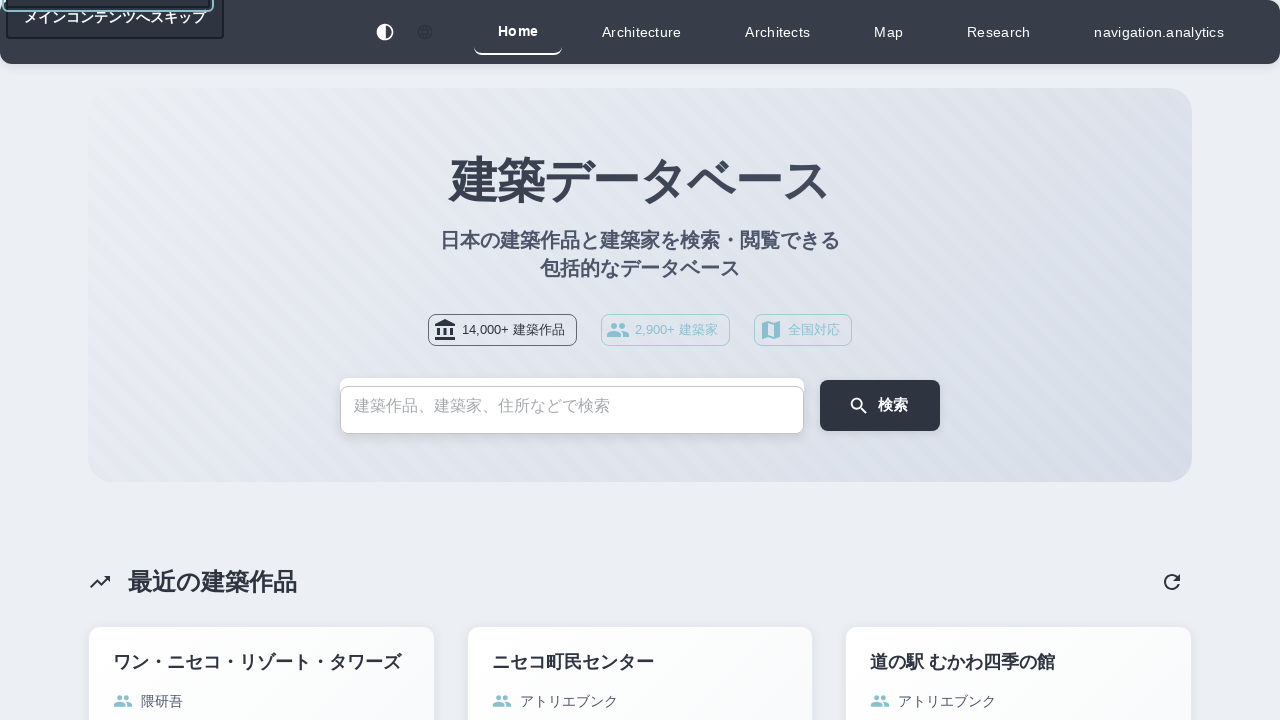

Waited 100ms for focus change to render
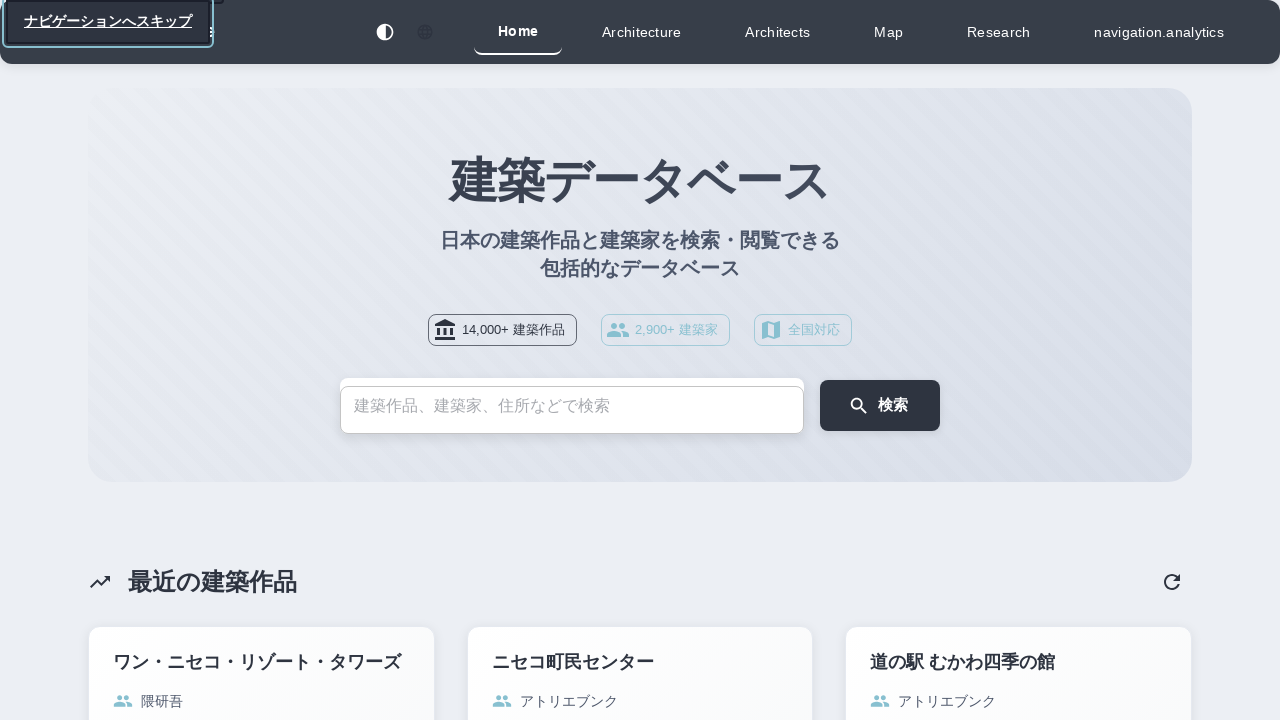

Pressed Tab key - navigated to fourth focusable element
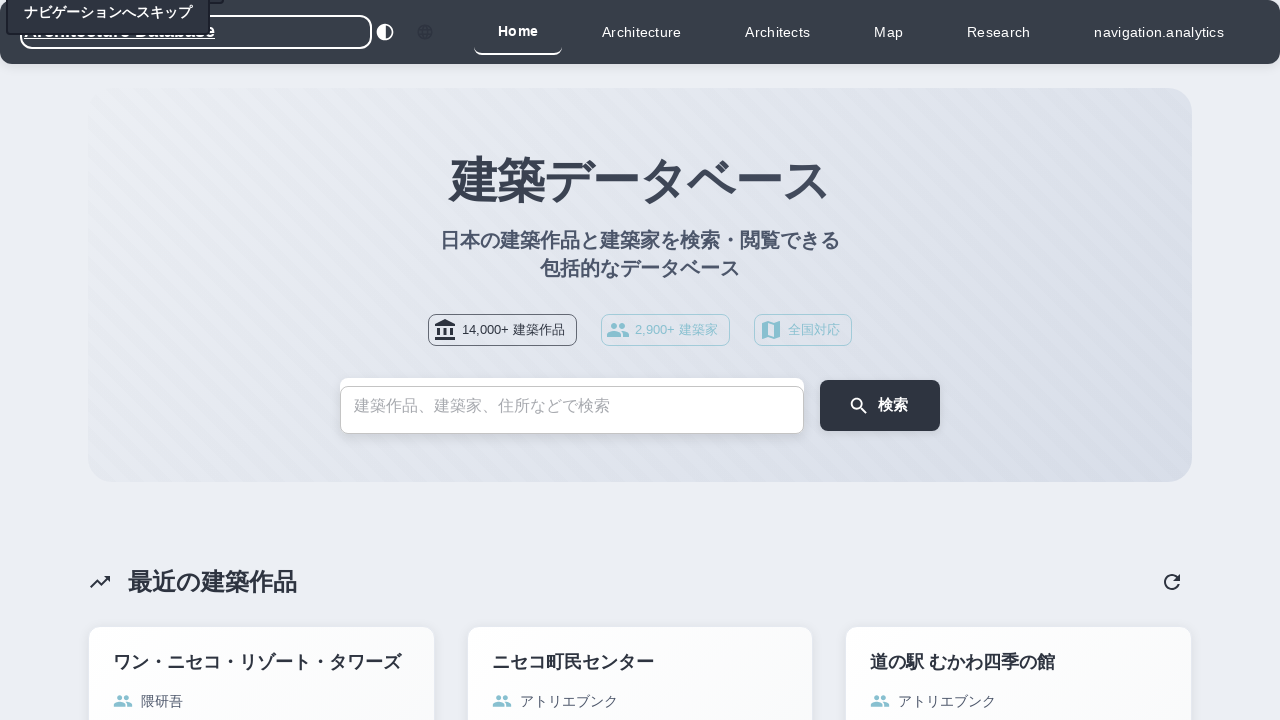

Waited 100ms for focus change to render
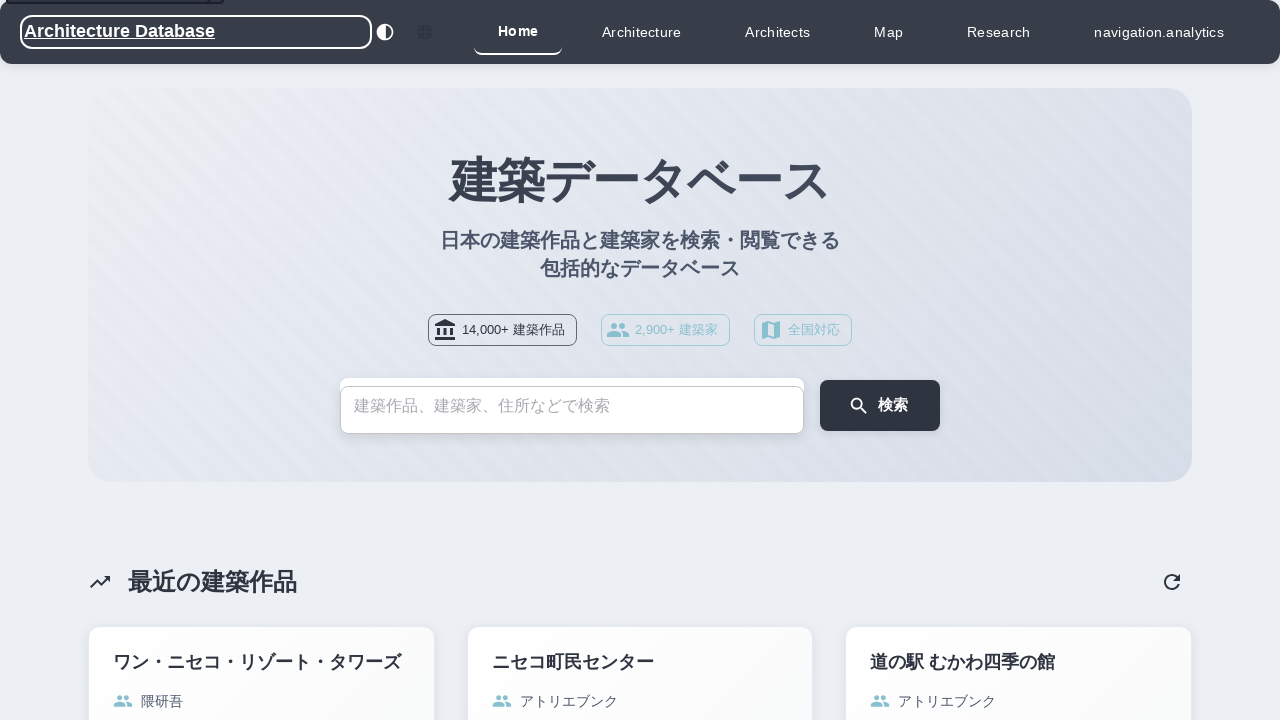

Pressed Tab key - navigated to fifth focusable element
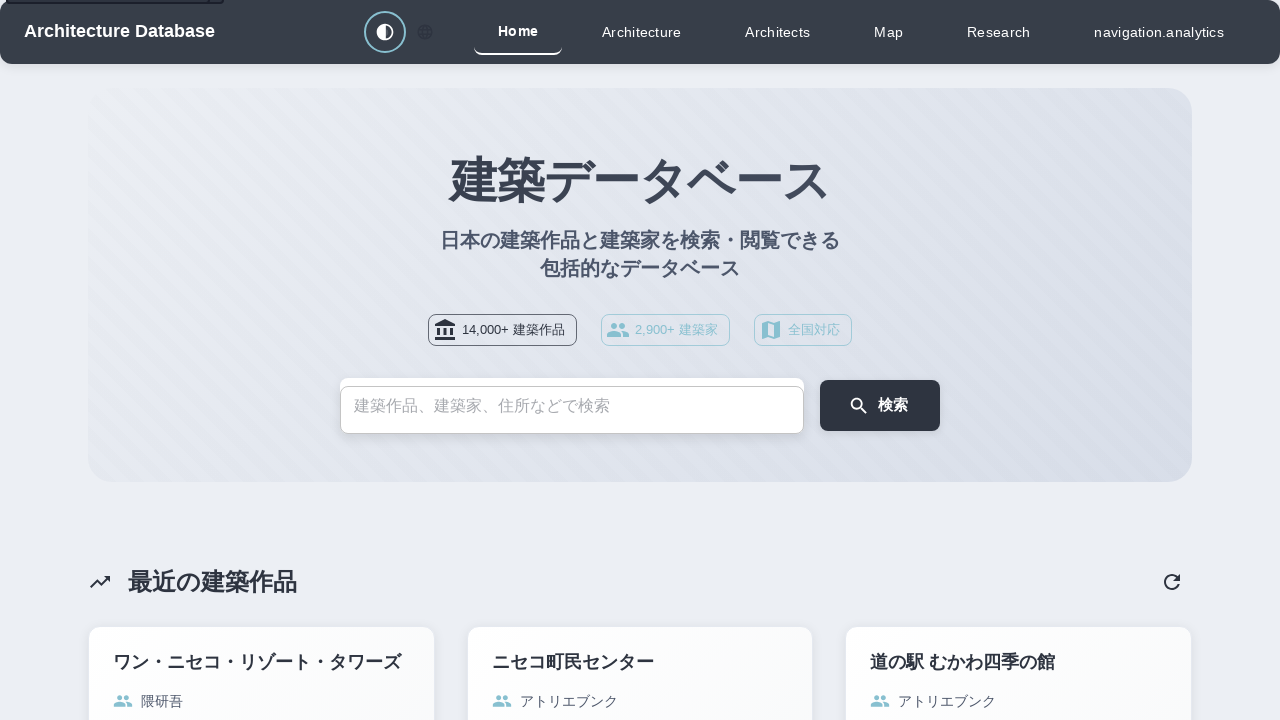

Waited 100ms for focus change to render
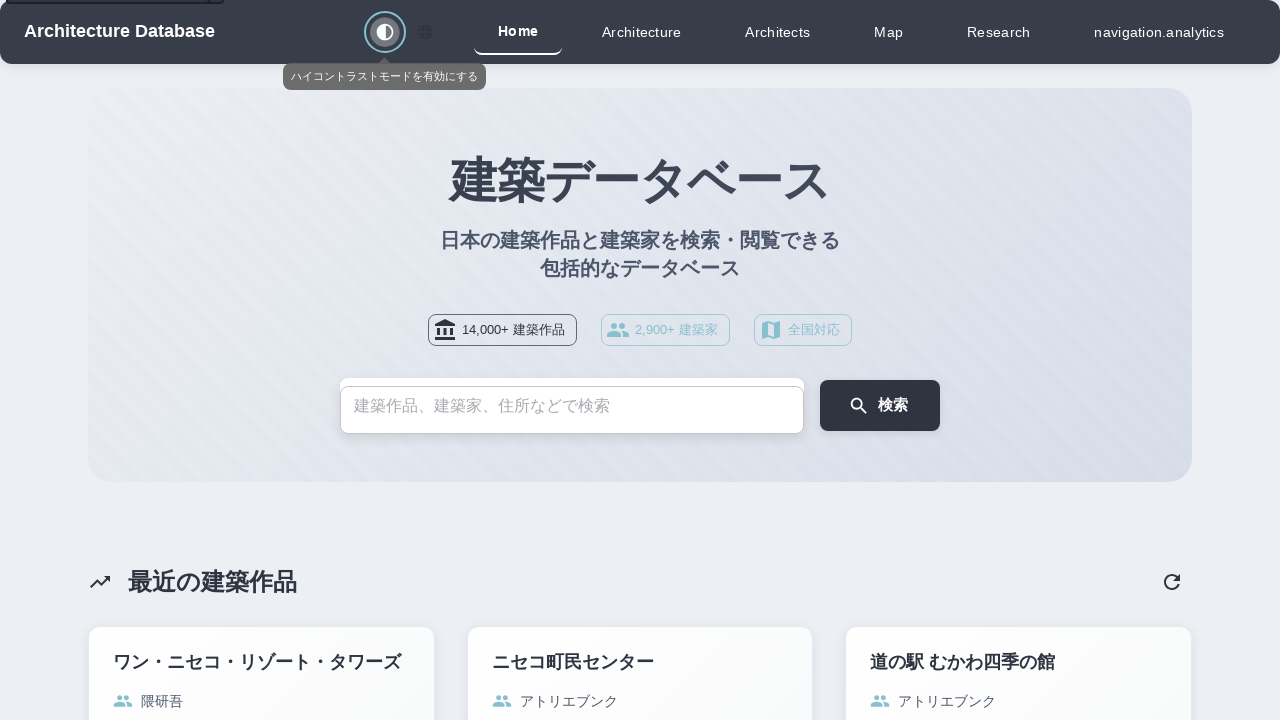

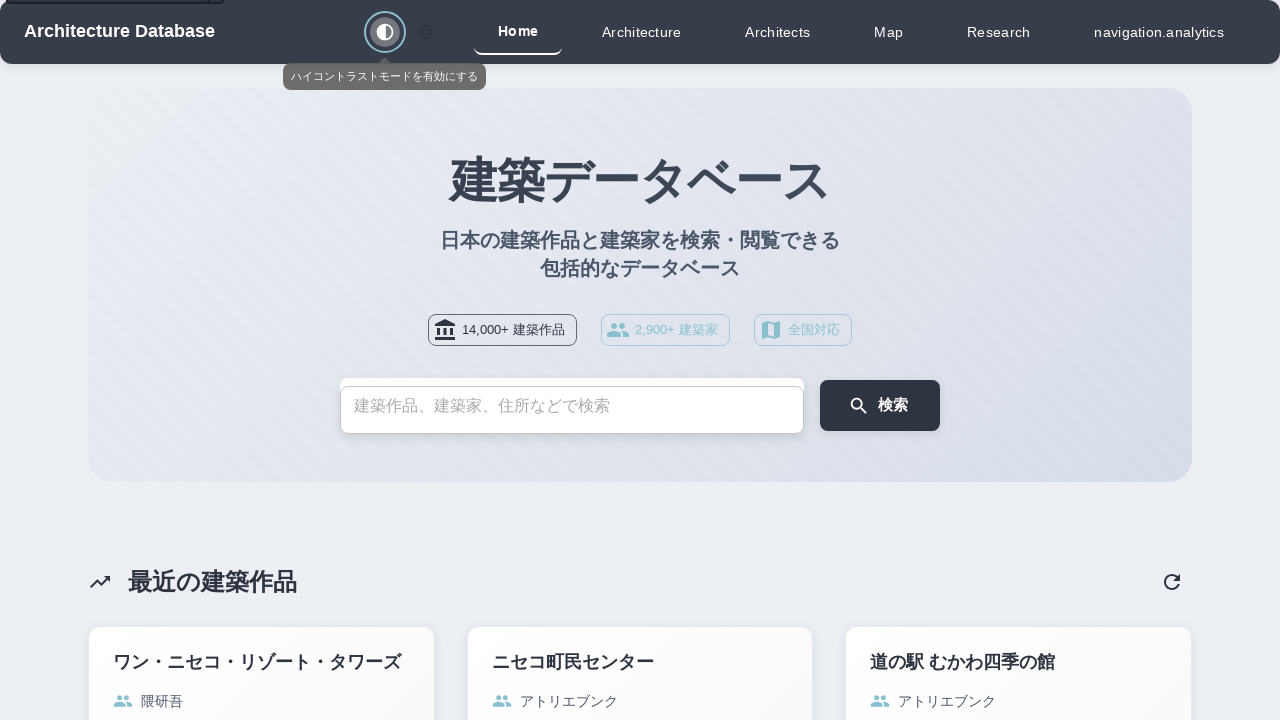